Tests the autocomplete functionality by clicking on the Autocomplete link and typing text to trigger autocomplete suggestions

Starting URL: https://jqueryui.com

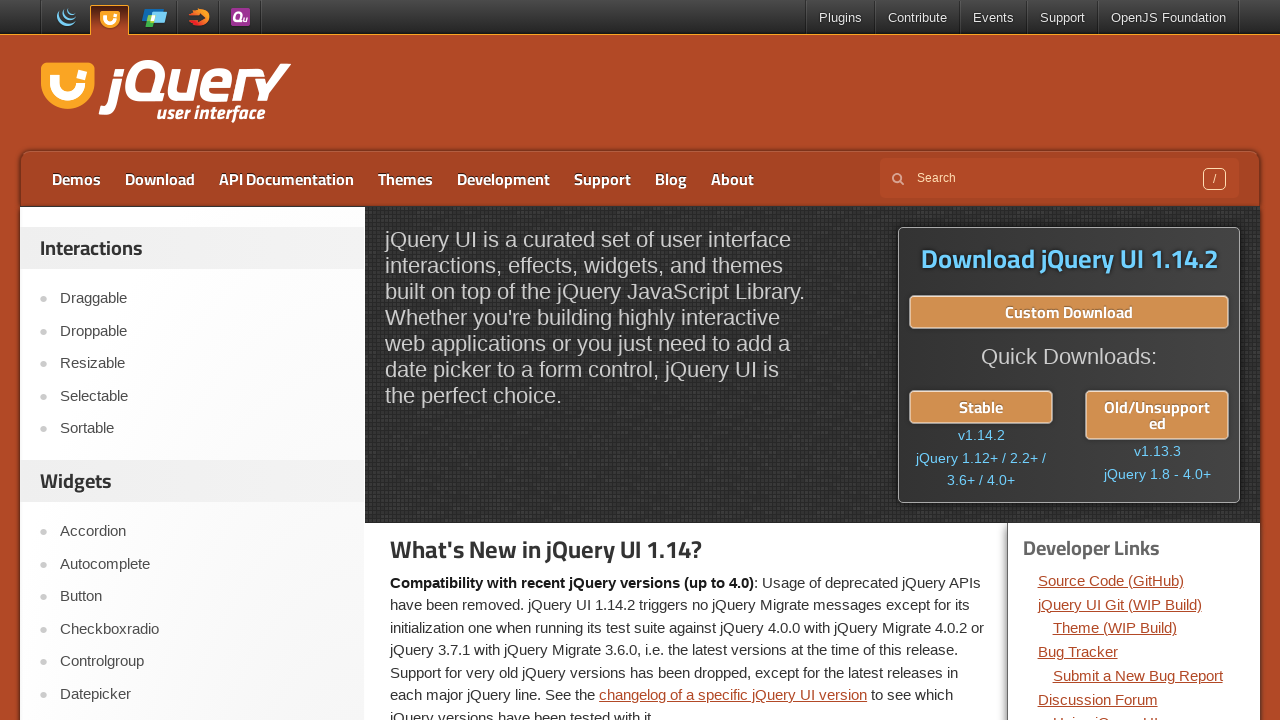

Clicked on Autocomplete link at (202, 564) on xpath=//a[contains(@href, '/autocomplete/')]
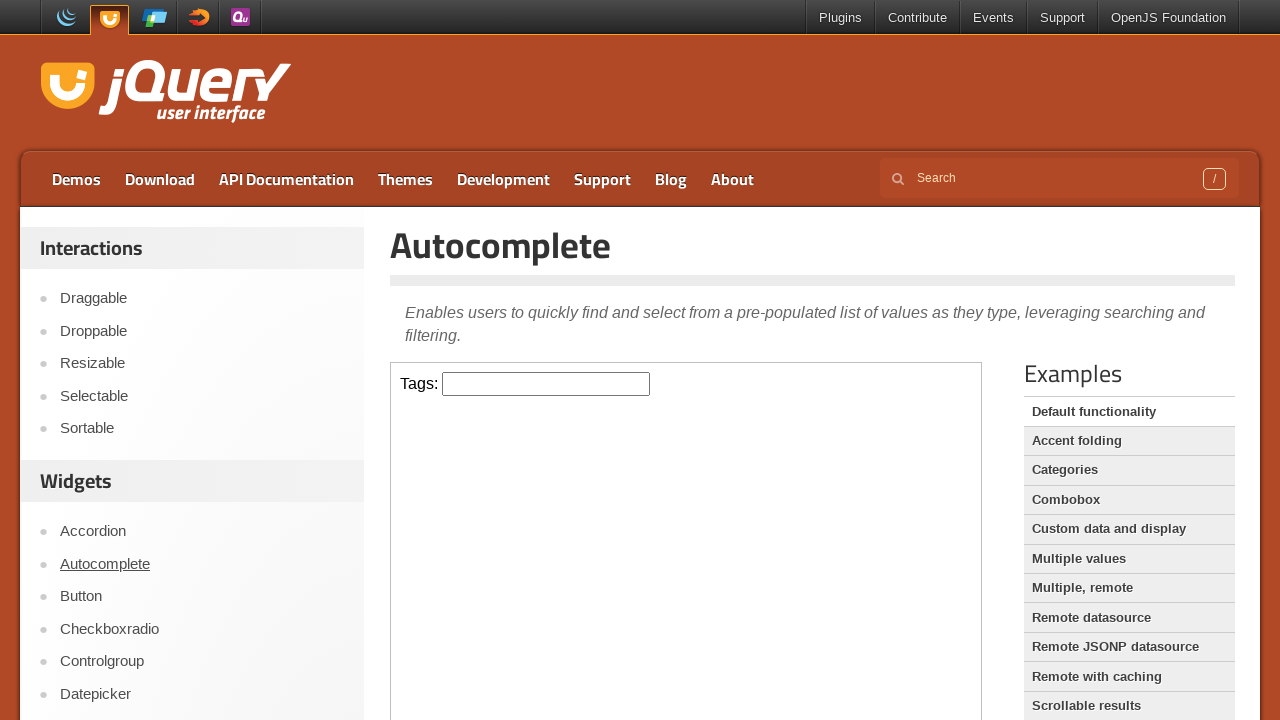

Located demo iframe for autocomplete
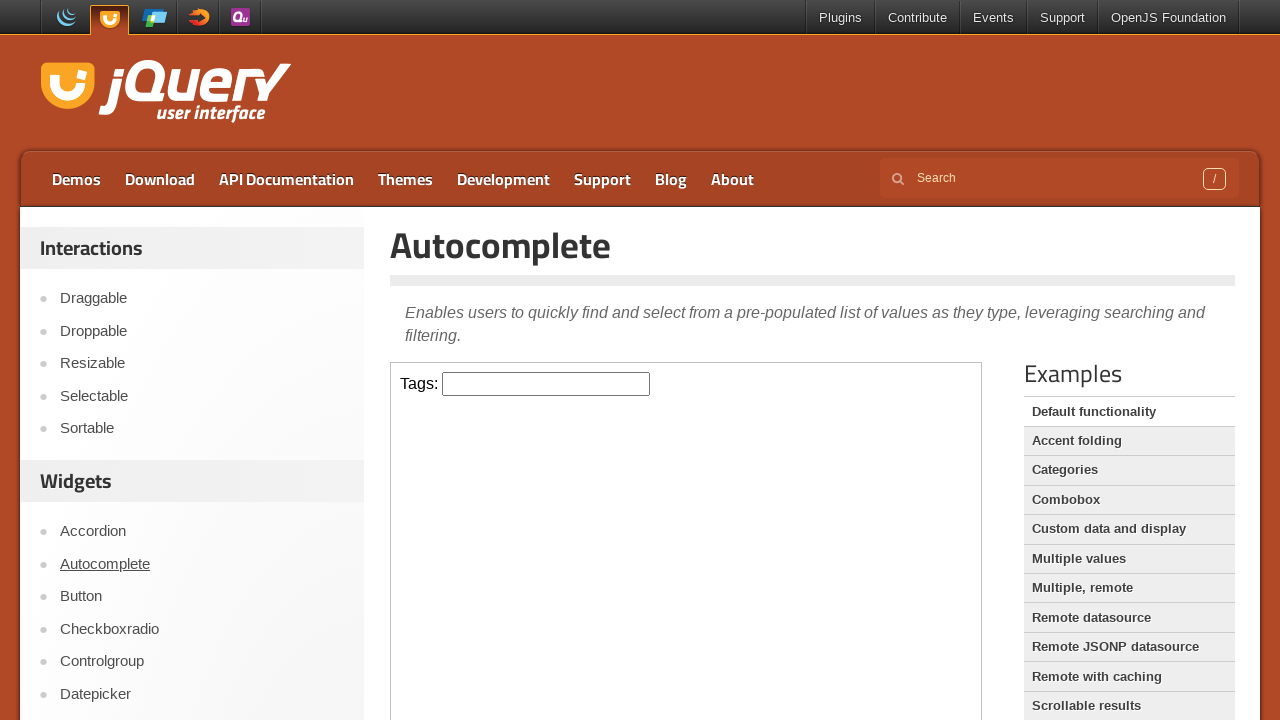

Typed 'javas' in autocomplete field to trigger suggestions on iframe.demo-frame >> internal:control=enter-frame >> #tags
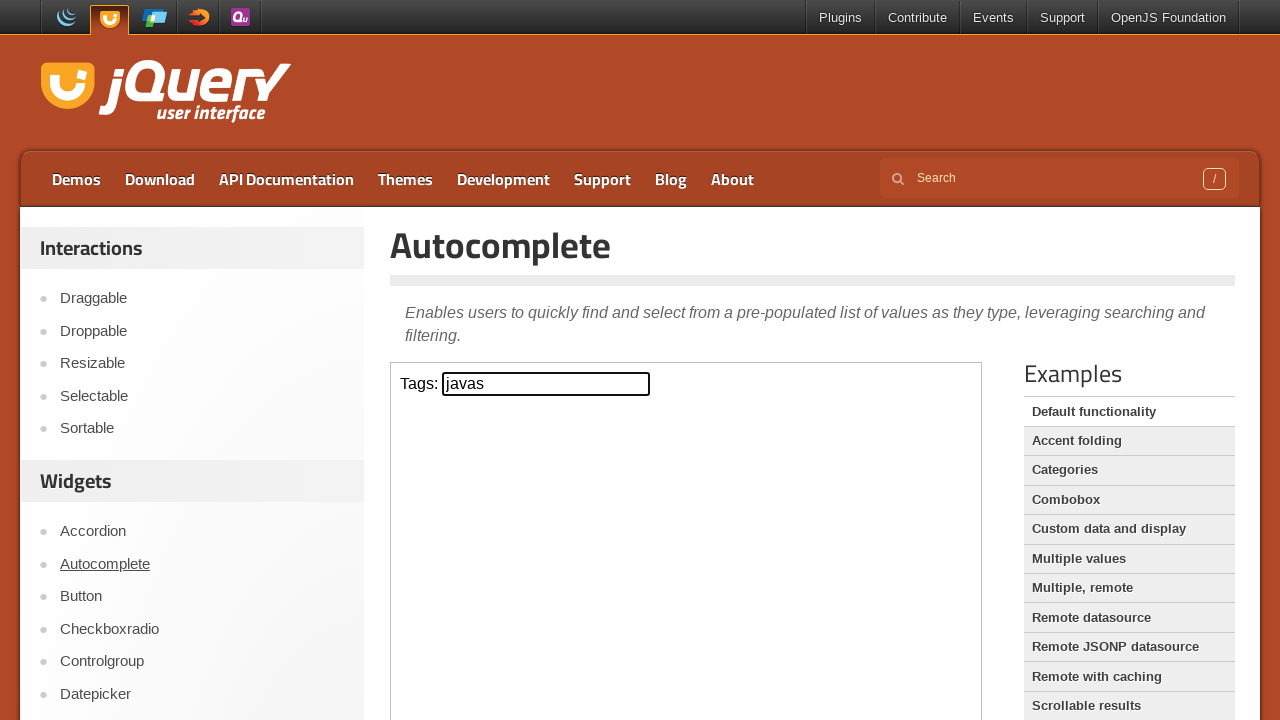

Pressed ArrowDown to navigate autocomplete suggestions on iframe.demo-frame >> internal:control=enter-frame >> #tags
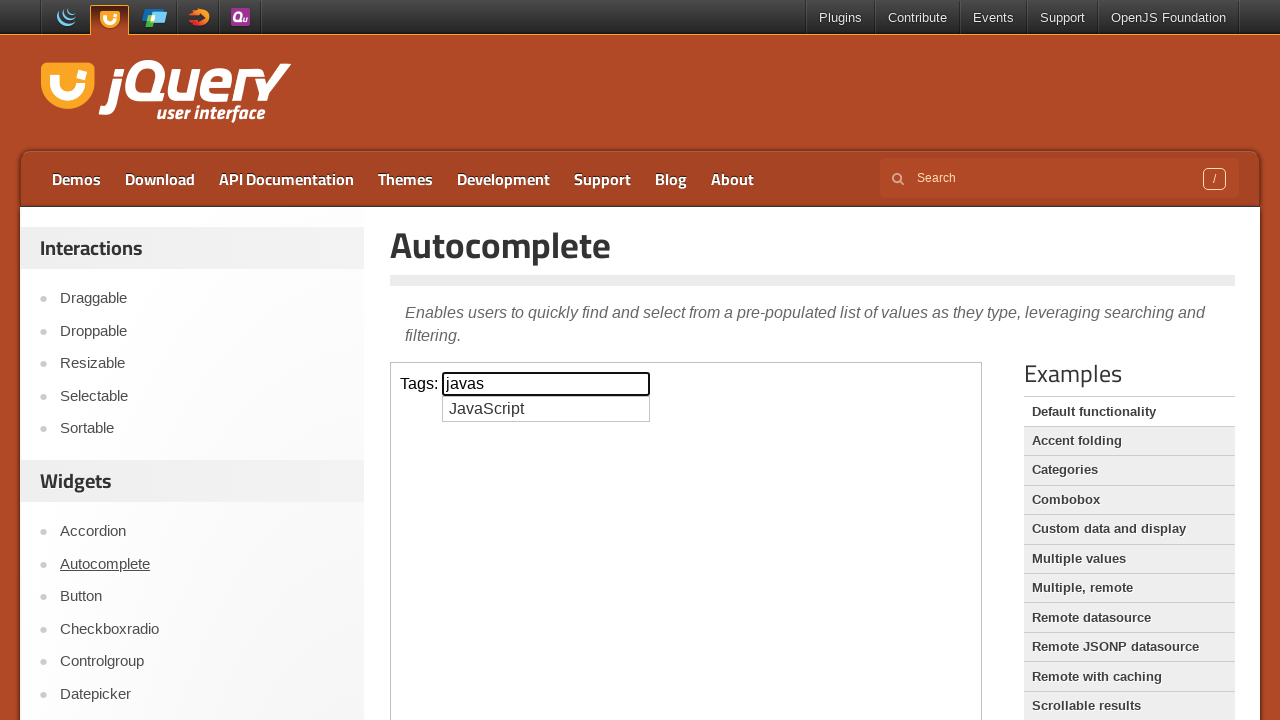

Pressed Enter to select autocomplete suggestion on iframe.demo-frame >> internal:control=enter-frame >> #tags
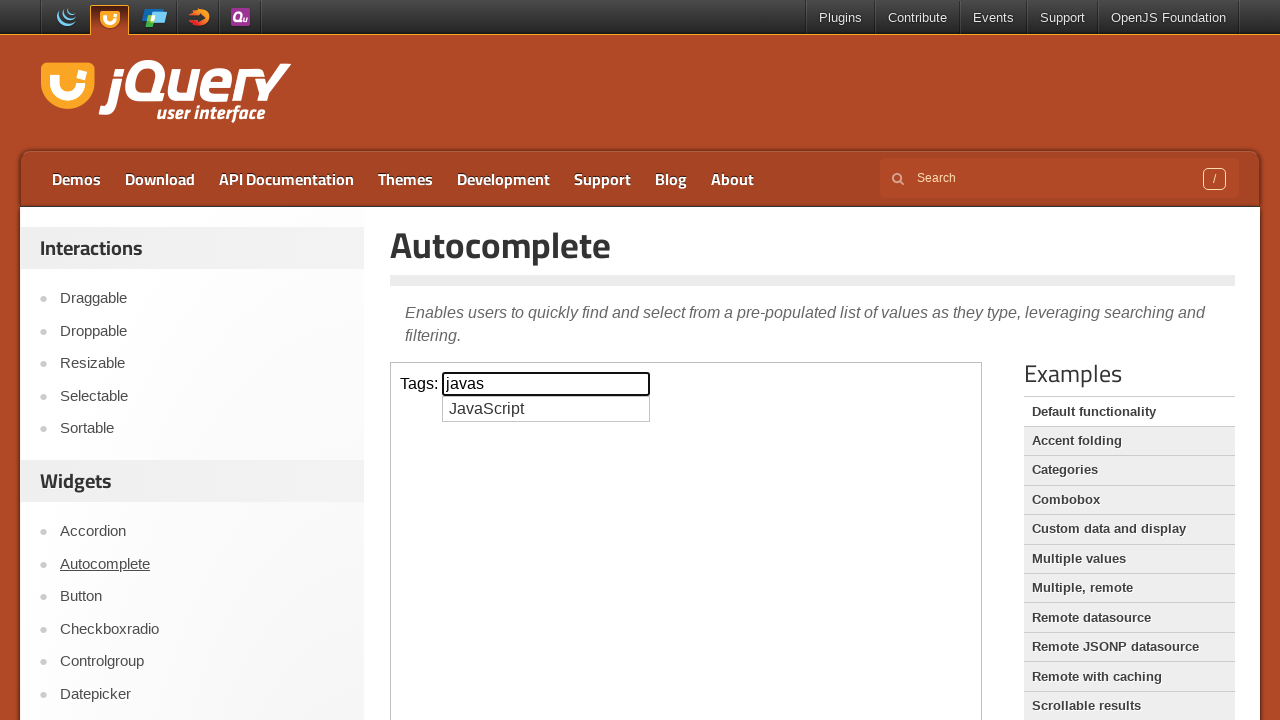

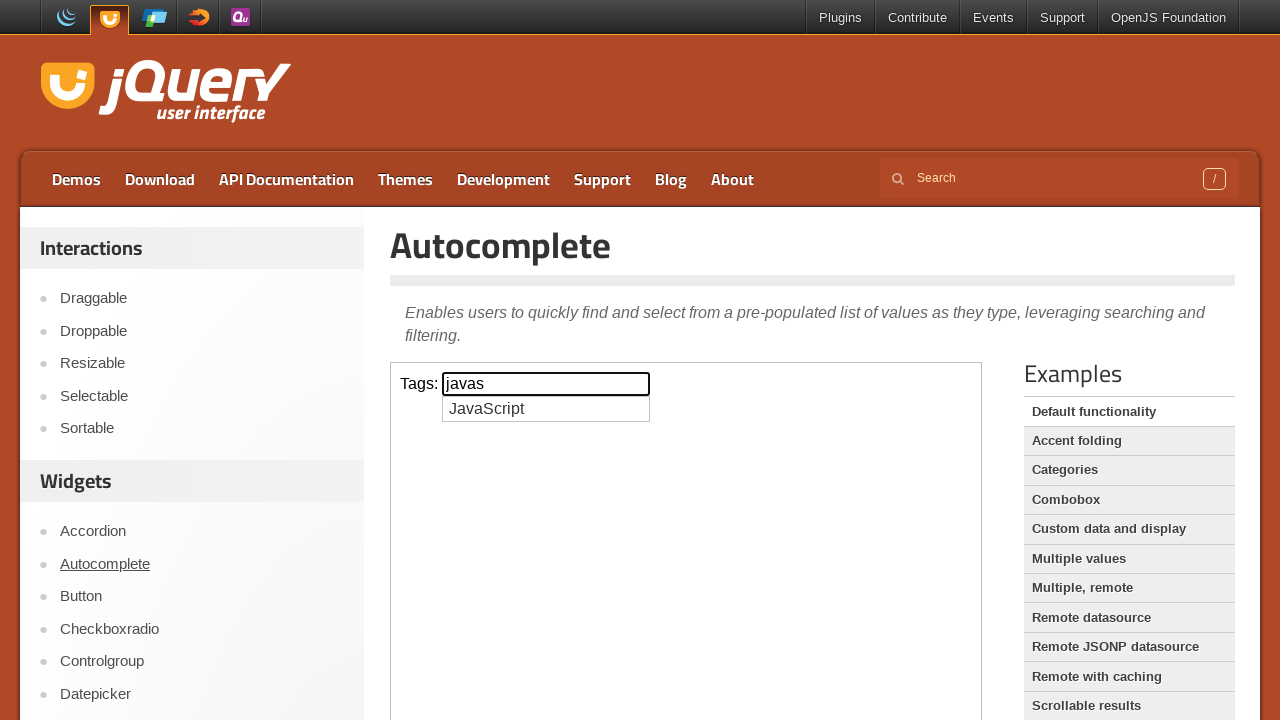